Navigates to Browse Languages menu, clicks on submenu 0-9, and verifies there are exactly 10 languages whose names begin with numbers

Starting URL: http://www.99-bottles-of-beer.net/

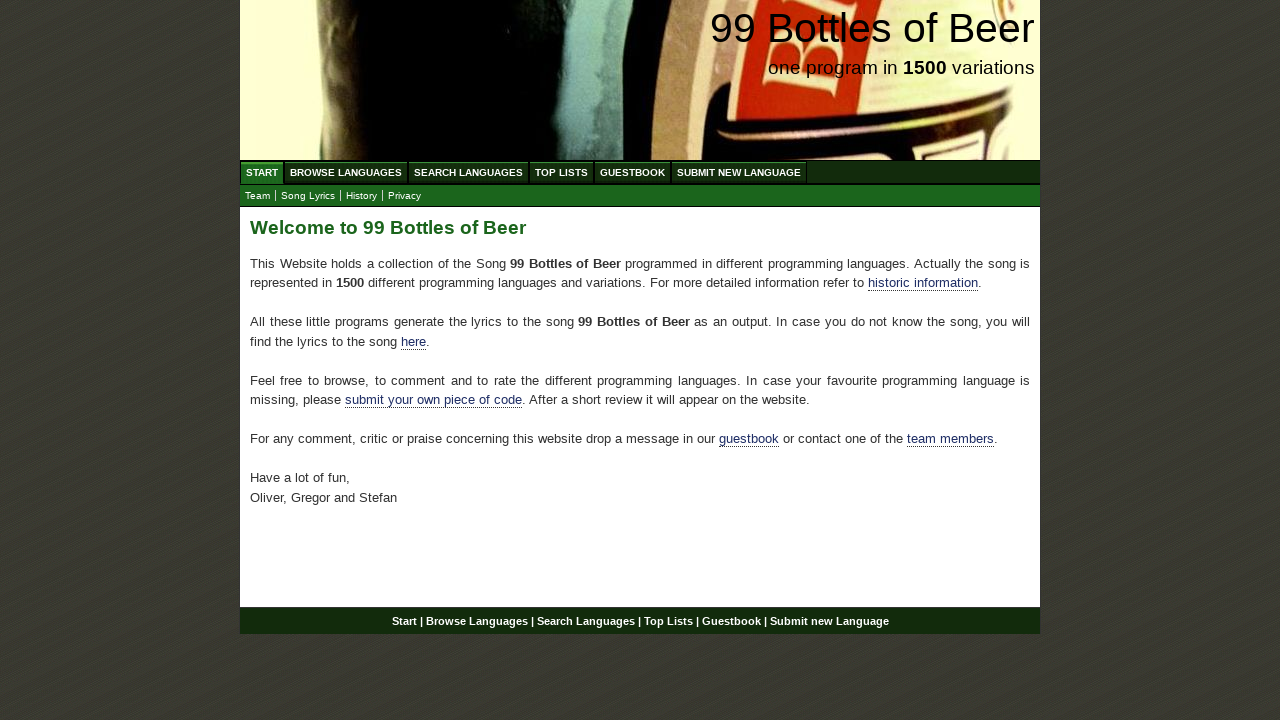

Clicked on Browse Languages menu at (346, 172) on xpath=//ul[@id='menu']//a[text()='Browse Languages']
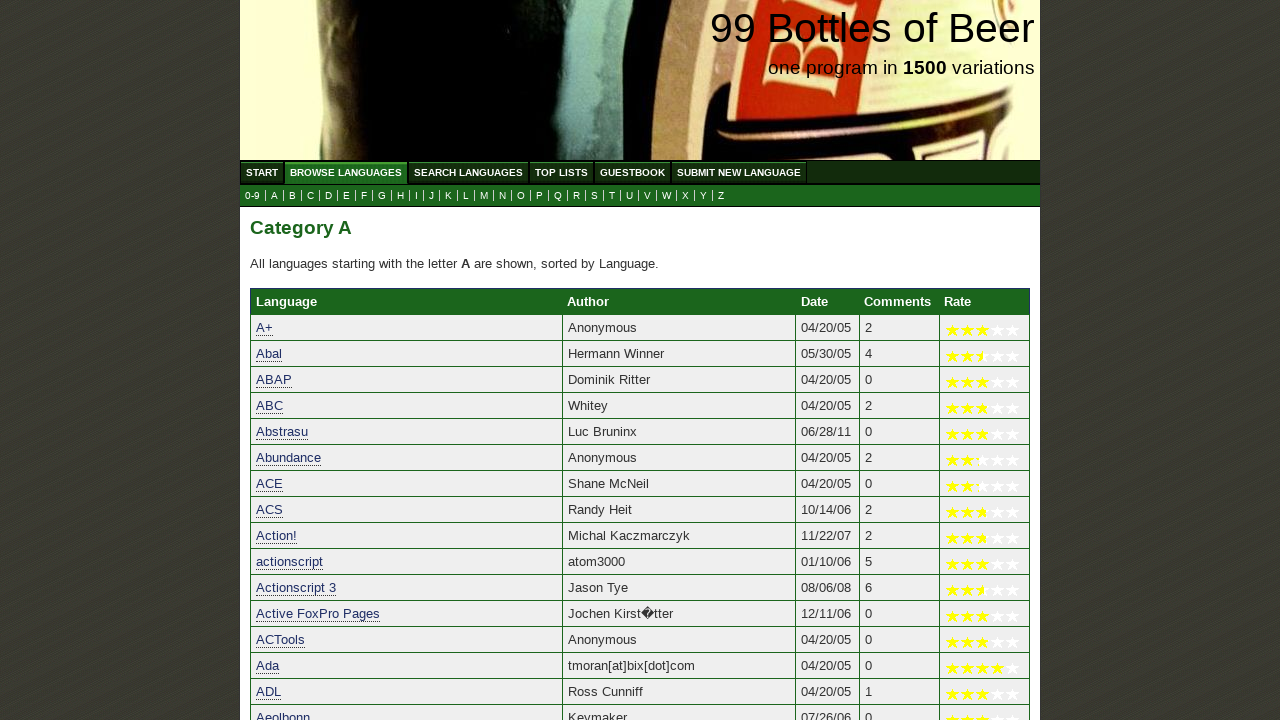

Clicked on 0-9 submenu to filter languages starting with numbers at (252, 196) on xpath=//ul[@id='submenu']//a[text()='0-9']
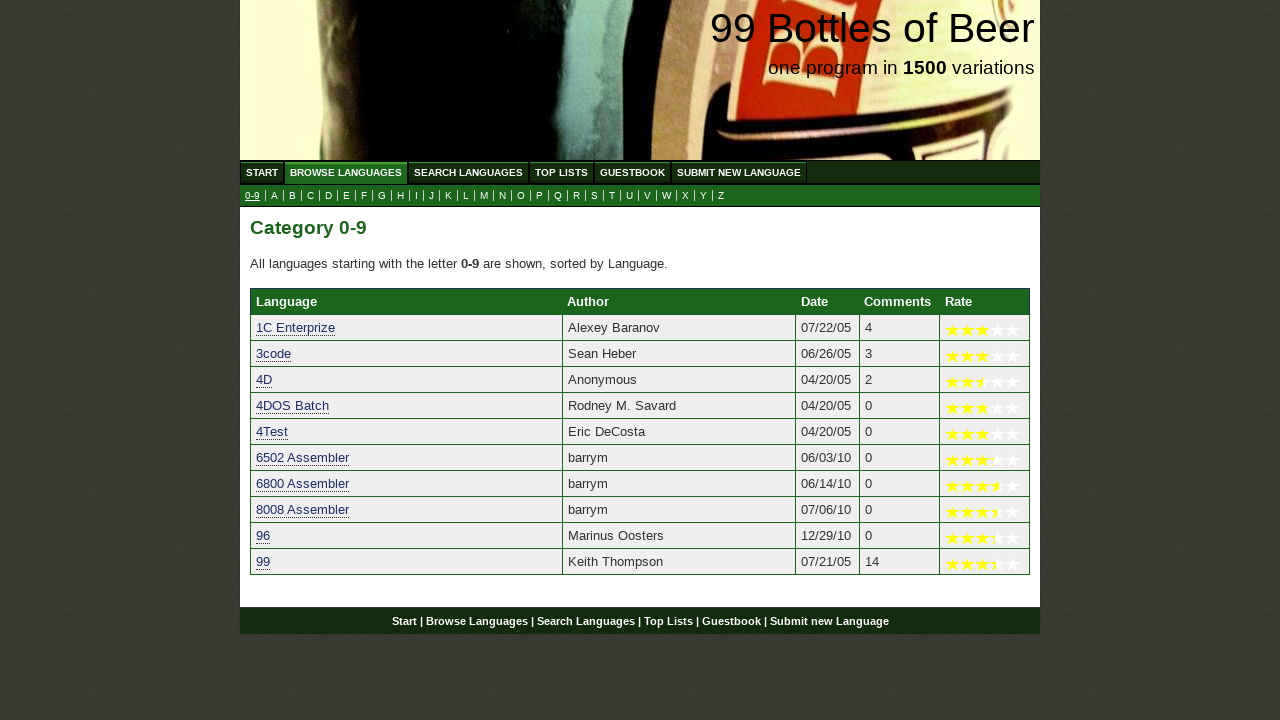

Retrieved all language links from the category table
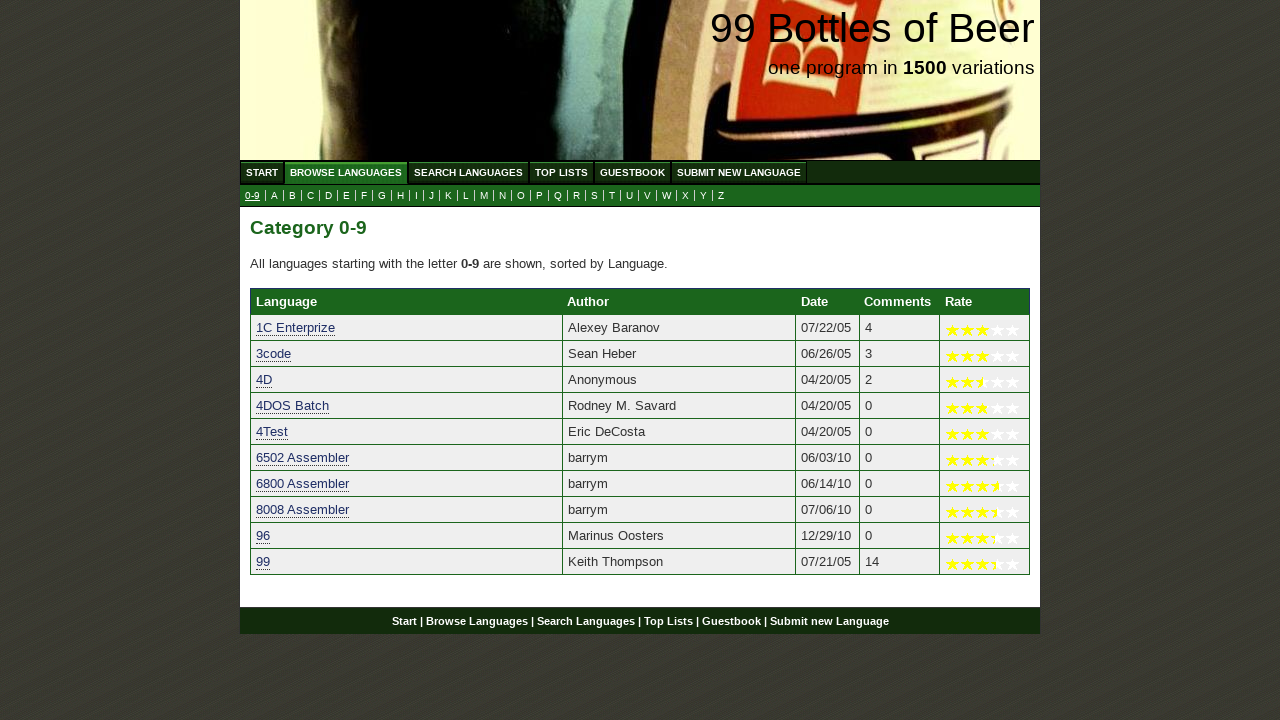

Counted languages starting with digits: 10 languages found
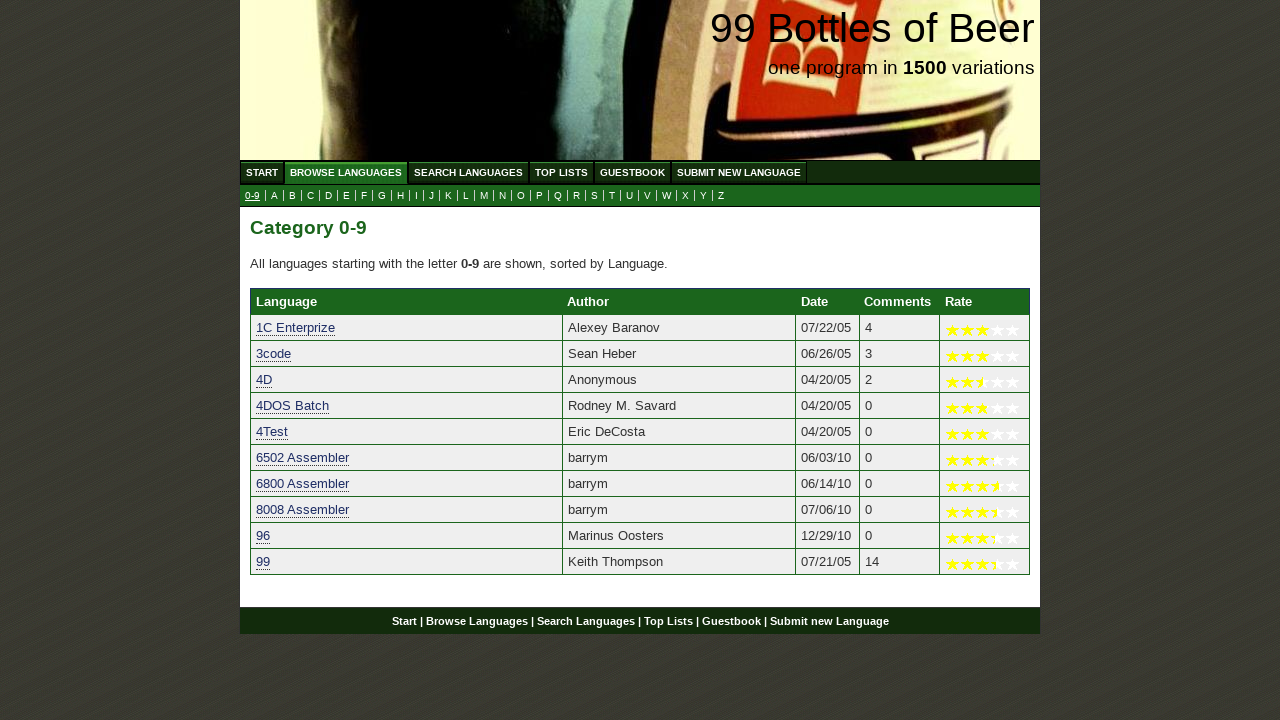

Verified that exactly 10 languages have names beginning with numbers
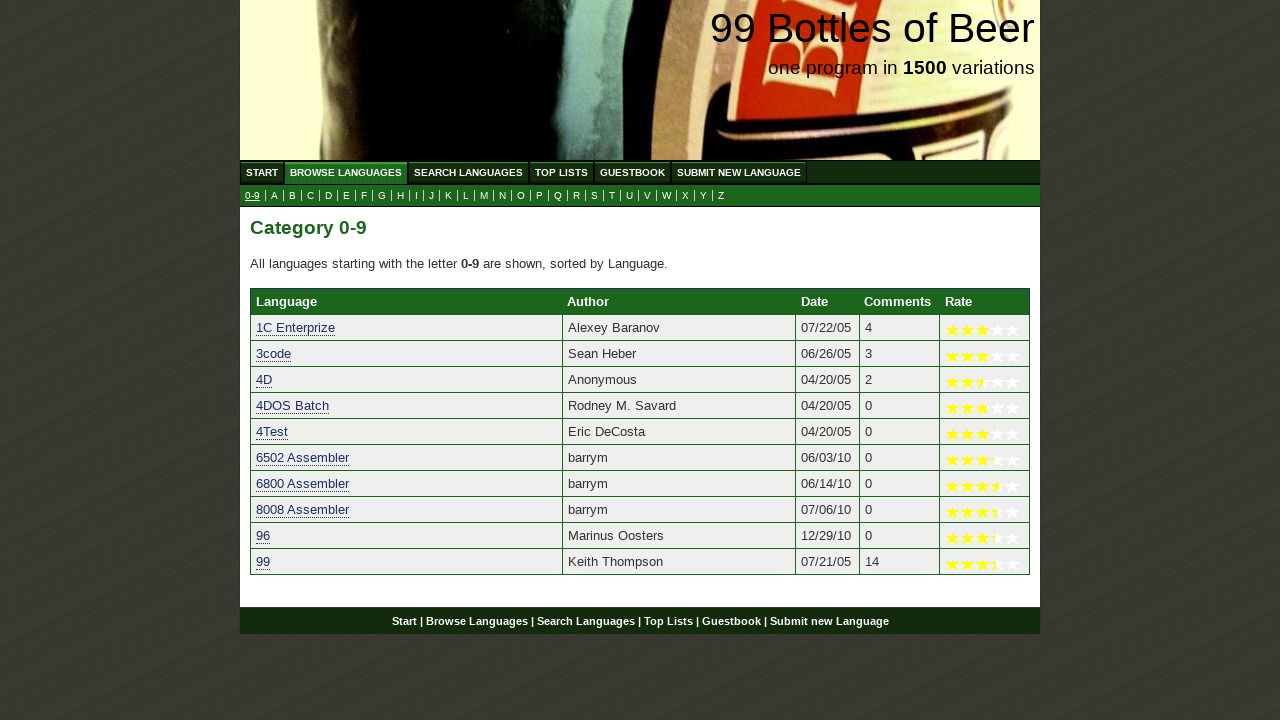

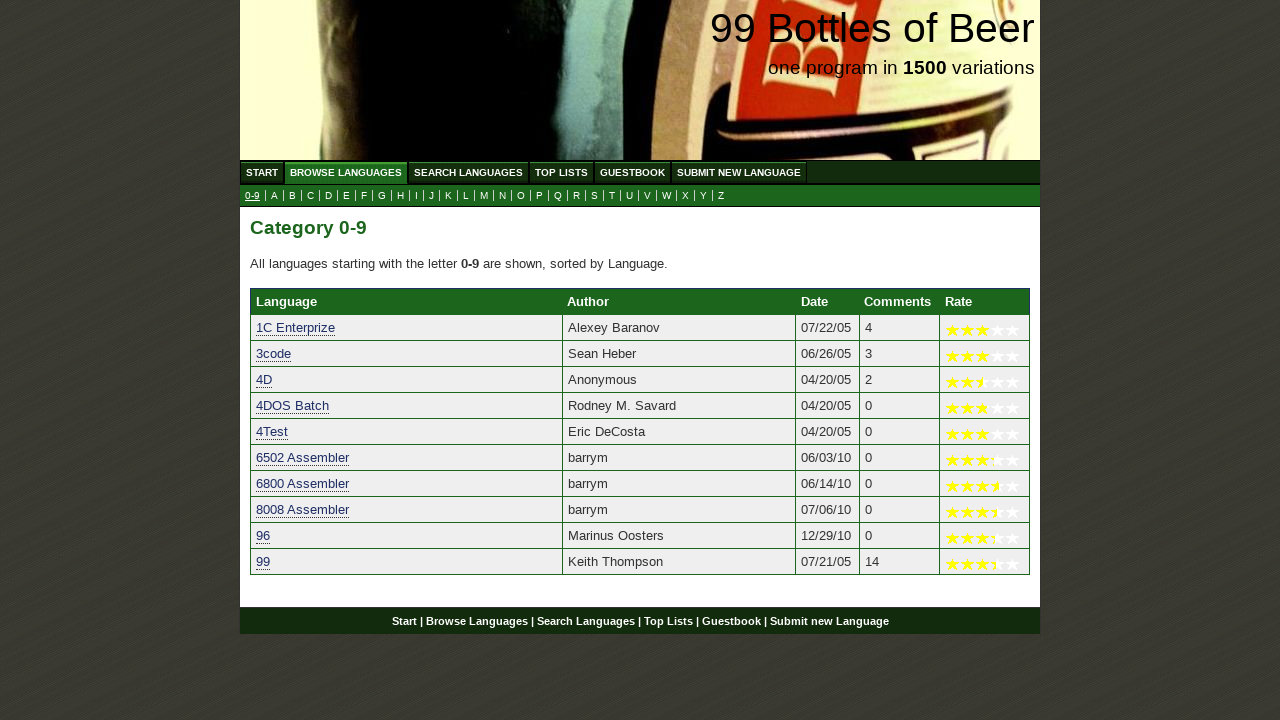